Tests navigation to the Test Cases page by clicking the Test Cases button from the home page and verifying the URL changes correctly.

Starting URL: https://www.automationexercise.com

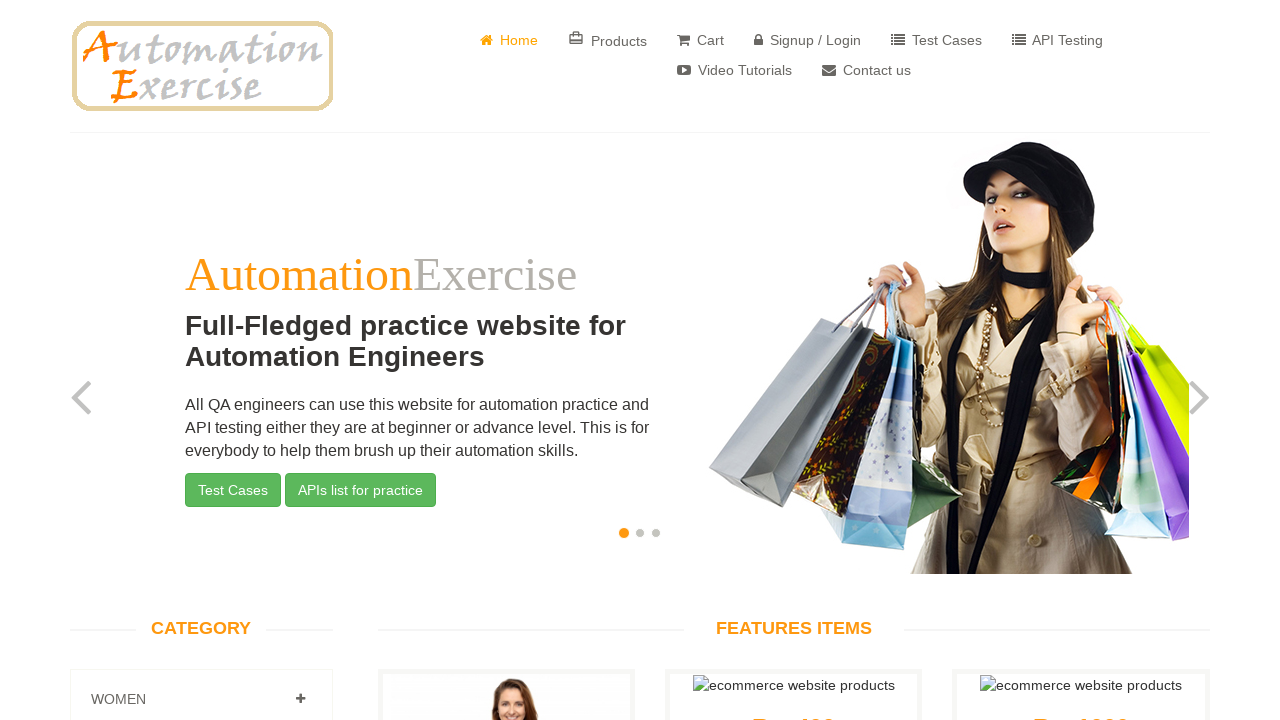

Home page loaded and DOM content rendered
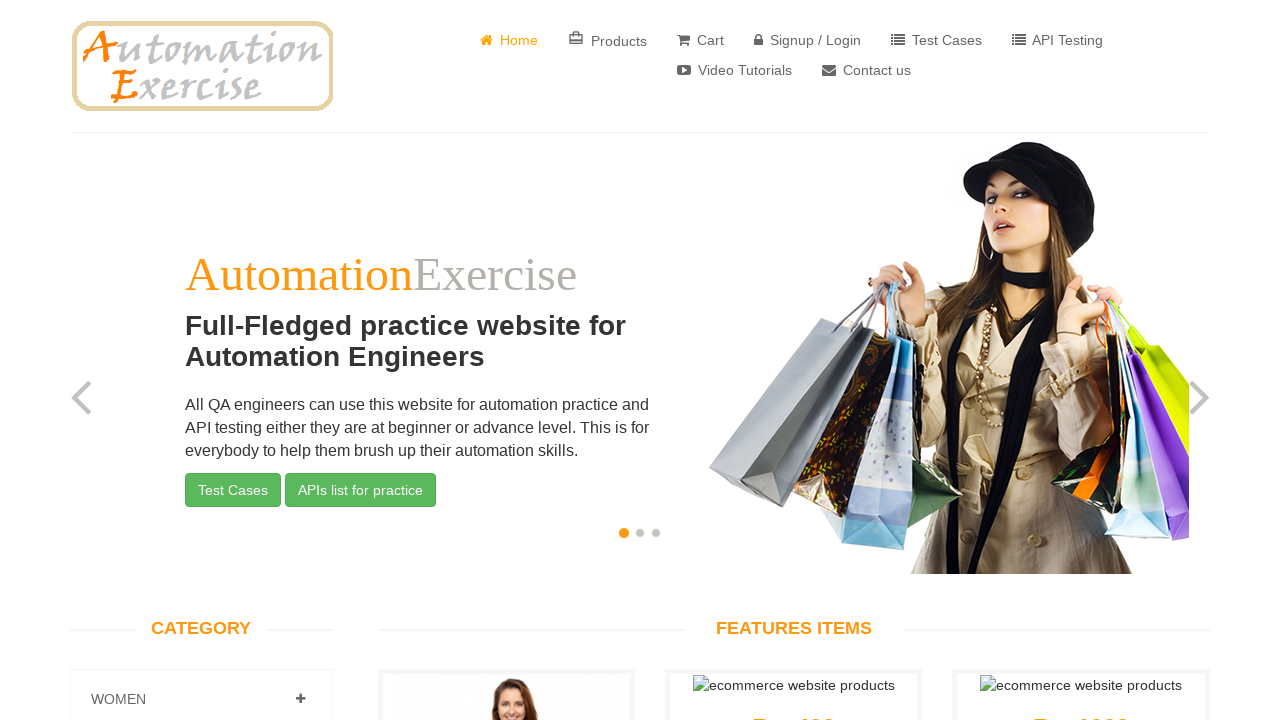

Clicked on Test Cases button at (936, 40) on a[href='/test_cases']
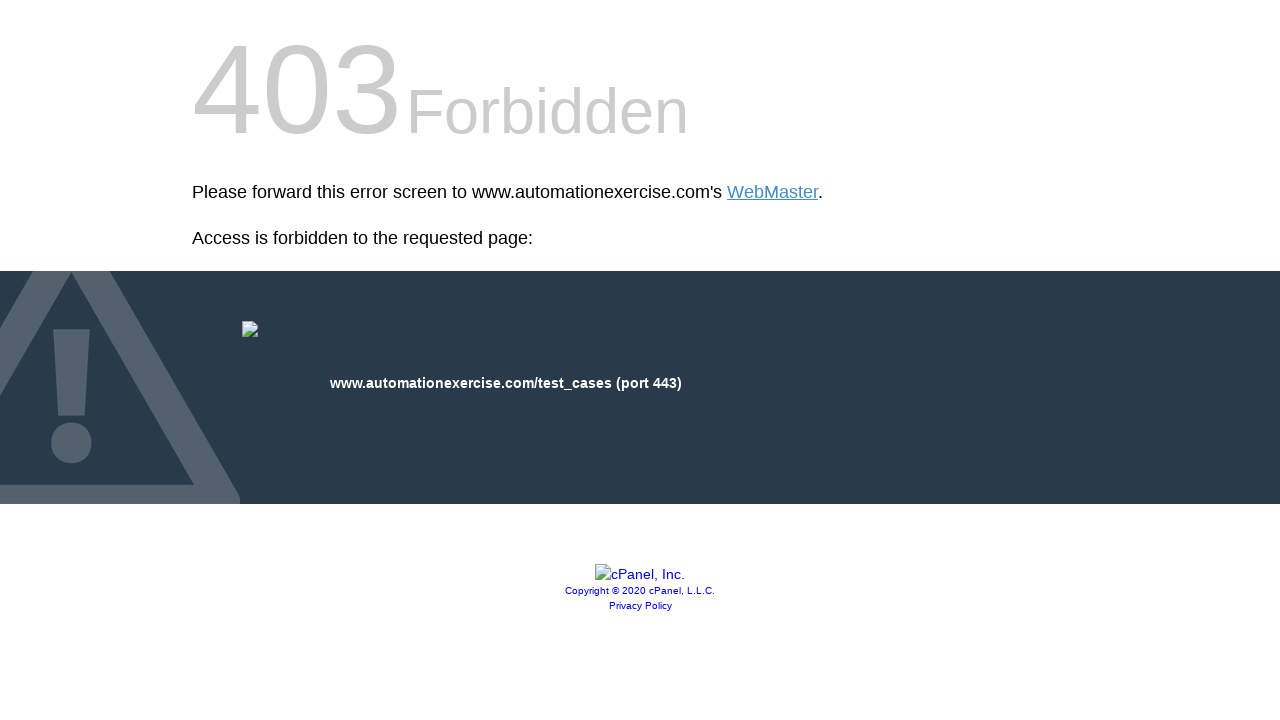

Successfully navigated to Test Cases page - URL changed to /test_cases
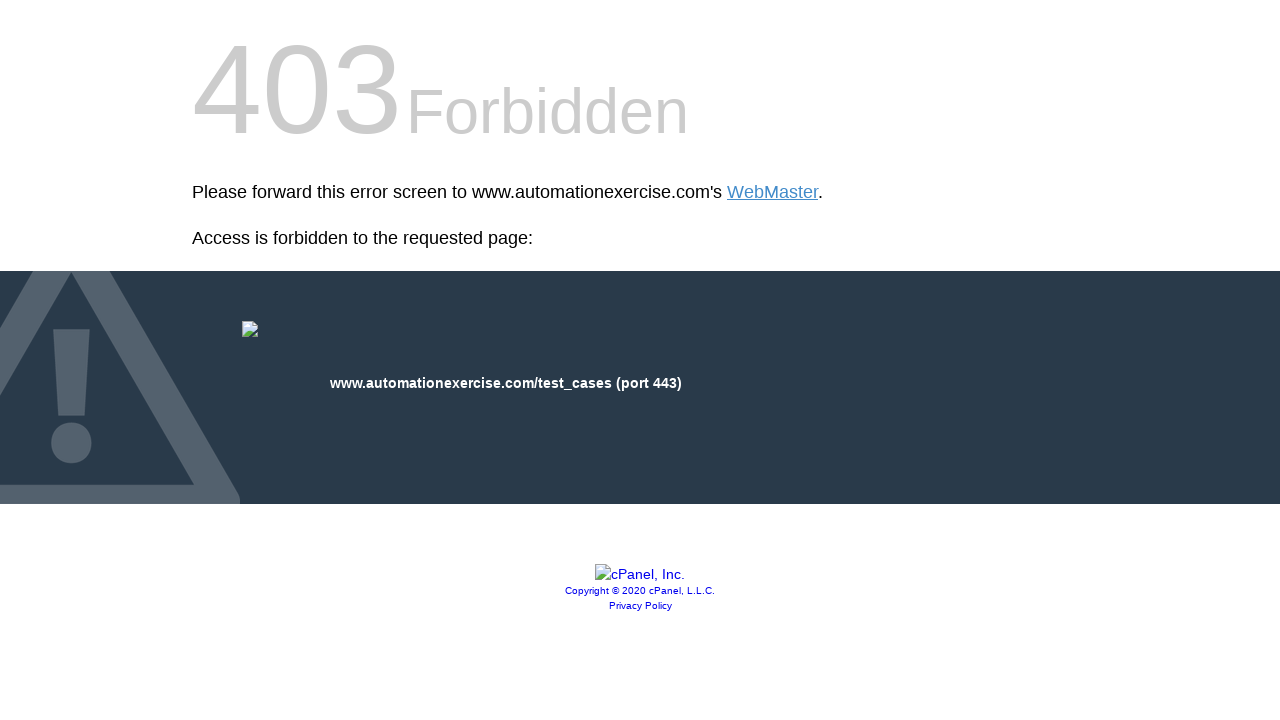

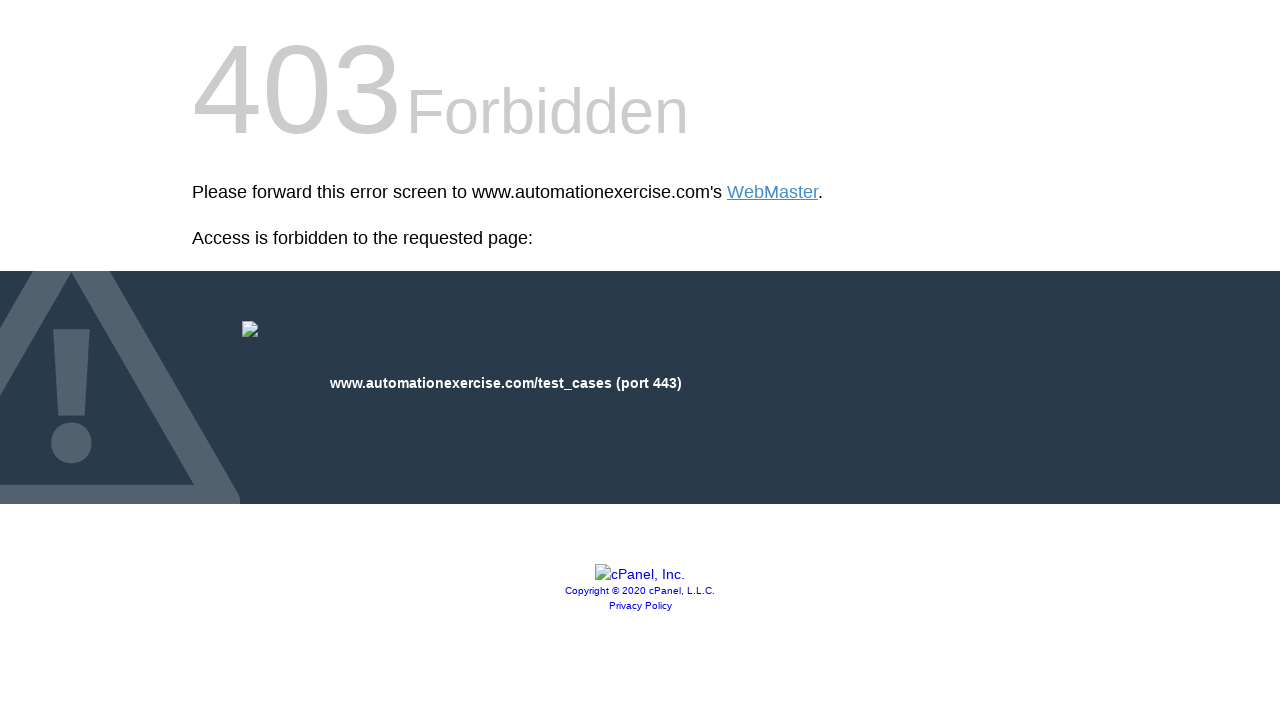